Tests clearing the completed state of all items by toggling the mark all checkbox

Starting URL: https://demo.playwright.dev/todomvc

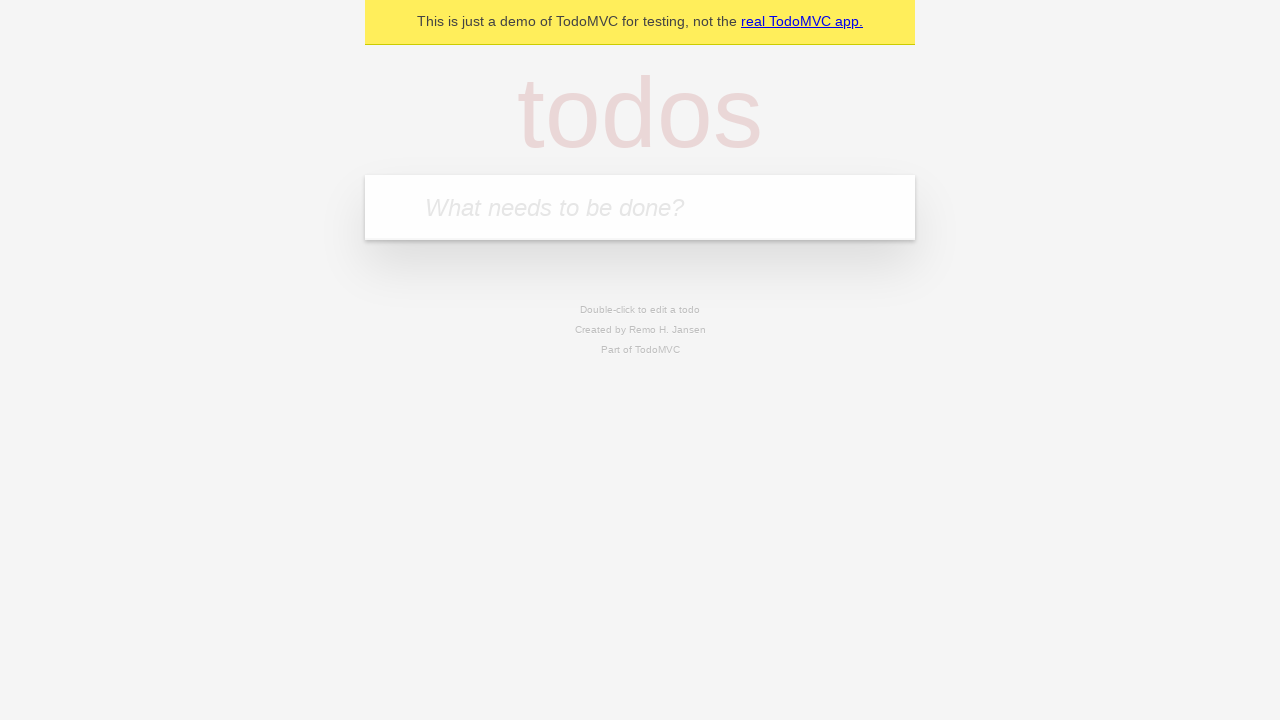

Filled todo input with 'buy some cheese' on internal:attr=[placeholder="What needs to be done?"i]
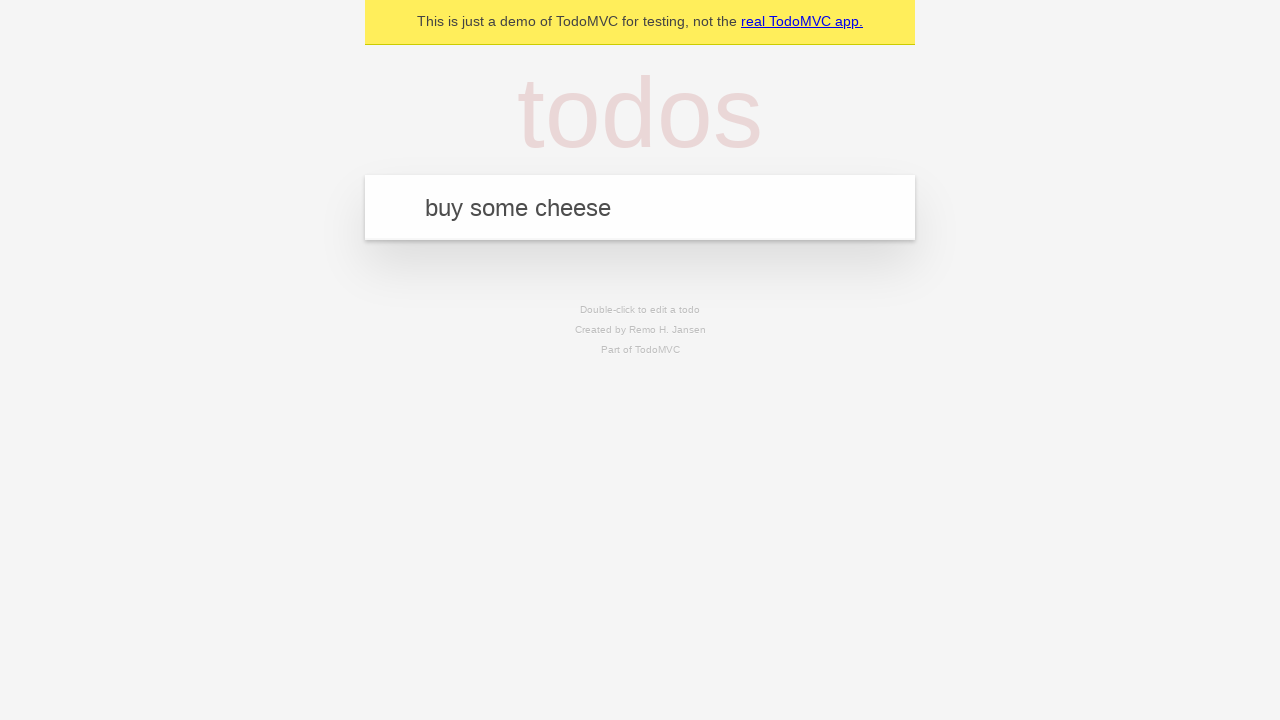

Pressed Enter to add first todo on internal:attr=[placeholder="What needs to be done?"i]
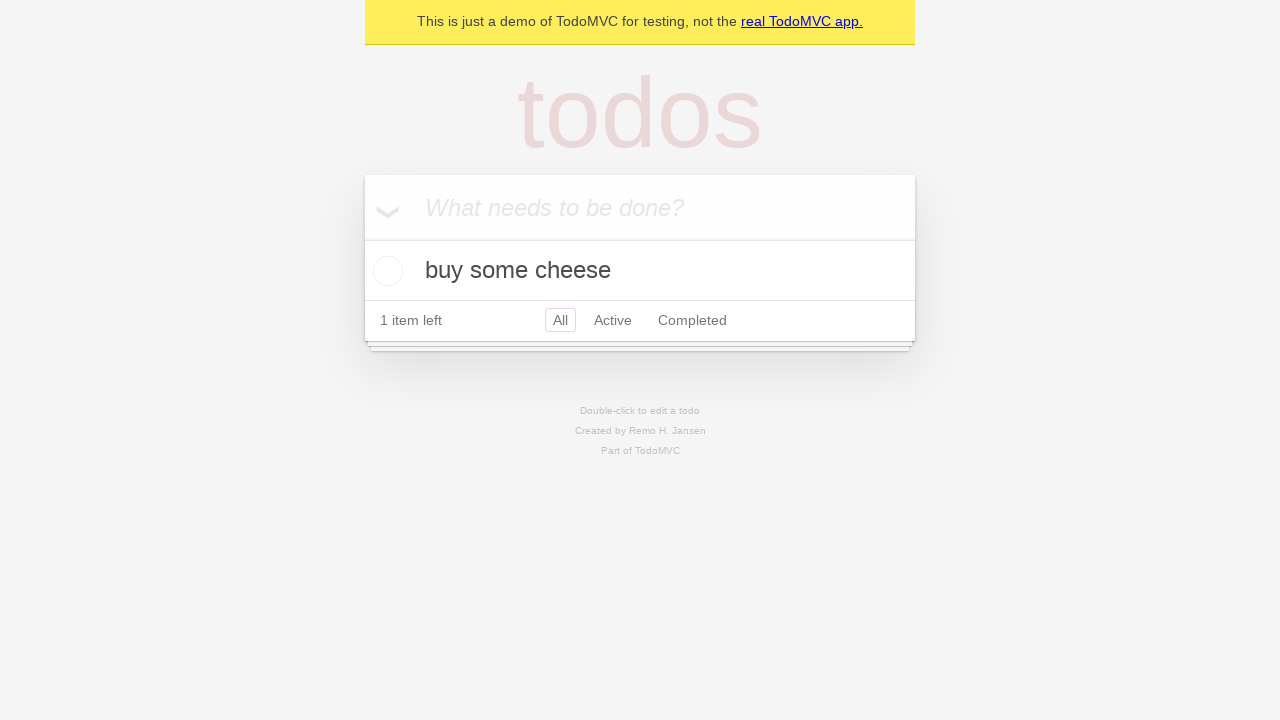

Filled todo input with 'feed the cat' on internal:attr=[placeholder="What needs to be done?"i]
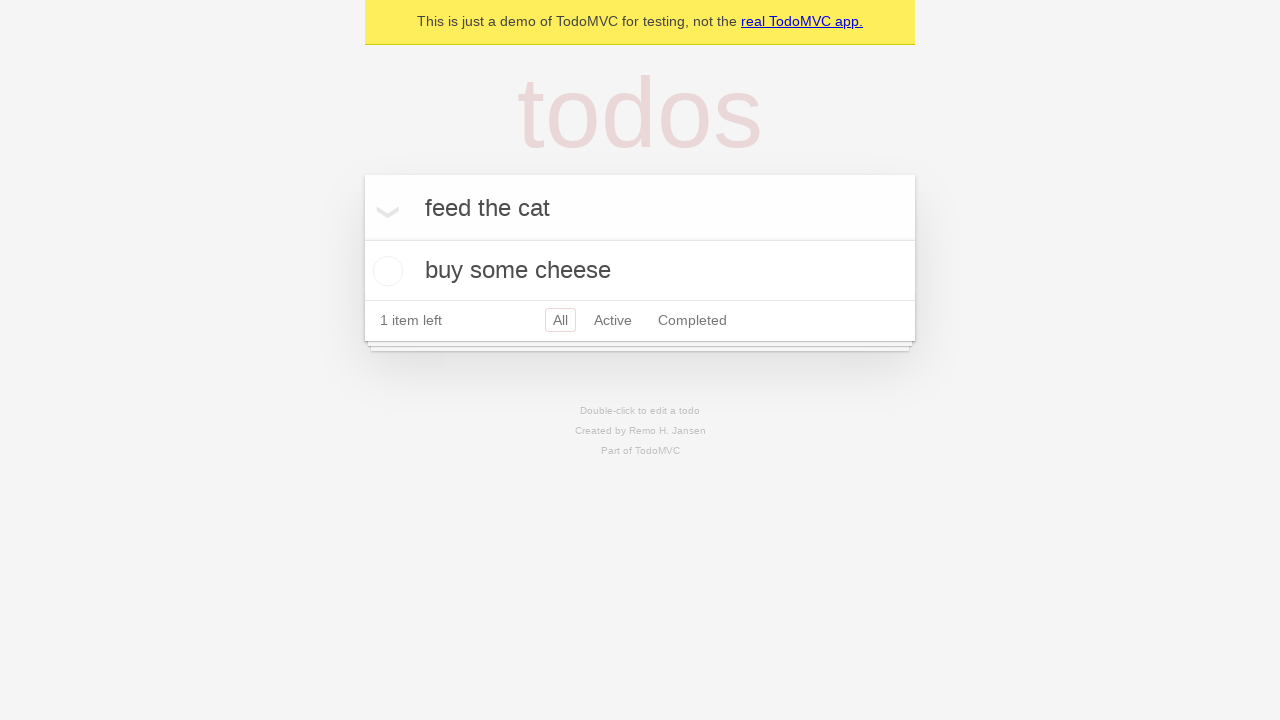

Pressed Enter to add second todo on internal:attr=[placeholder="What needs to be done?"i]
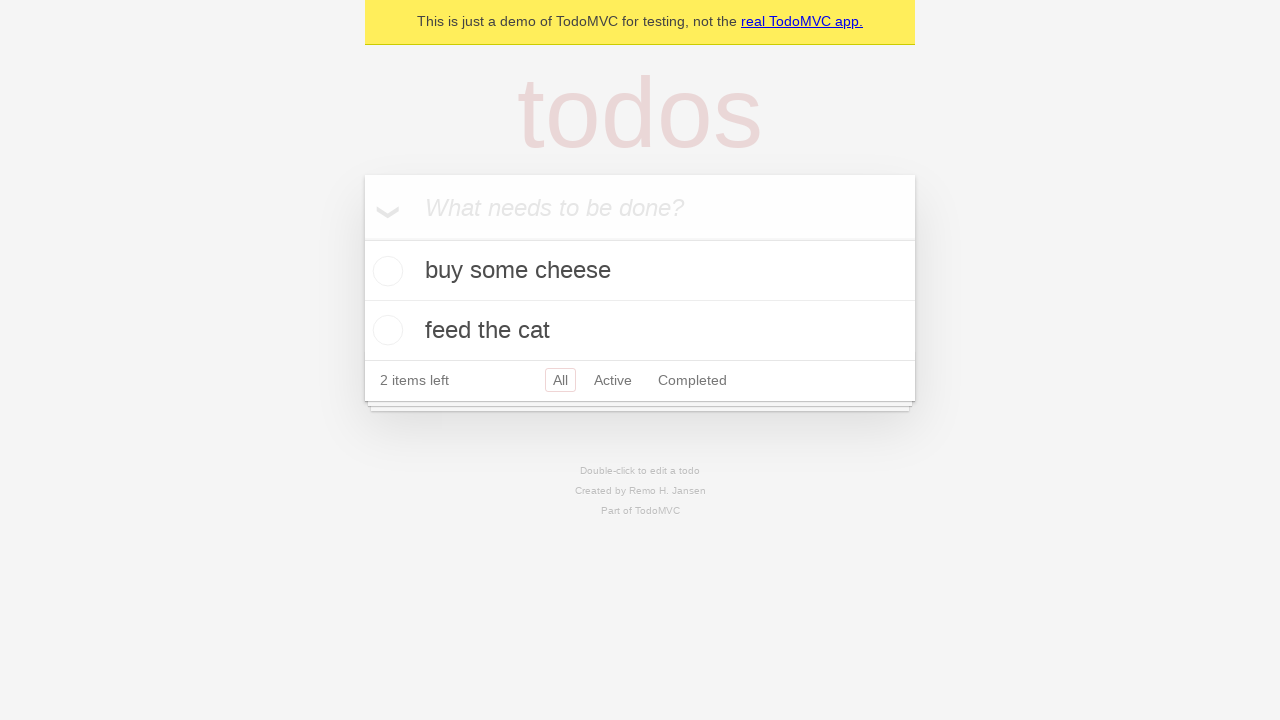

Filled todo input with 'book a doctors appointment' on internal:attr=[placeholder="What needs to be done?"i]
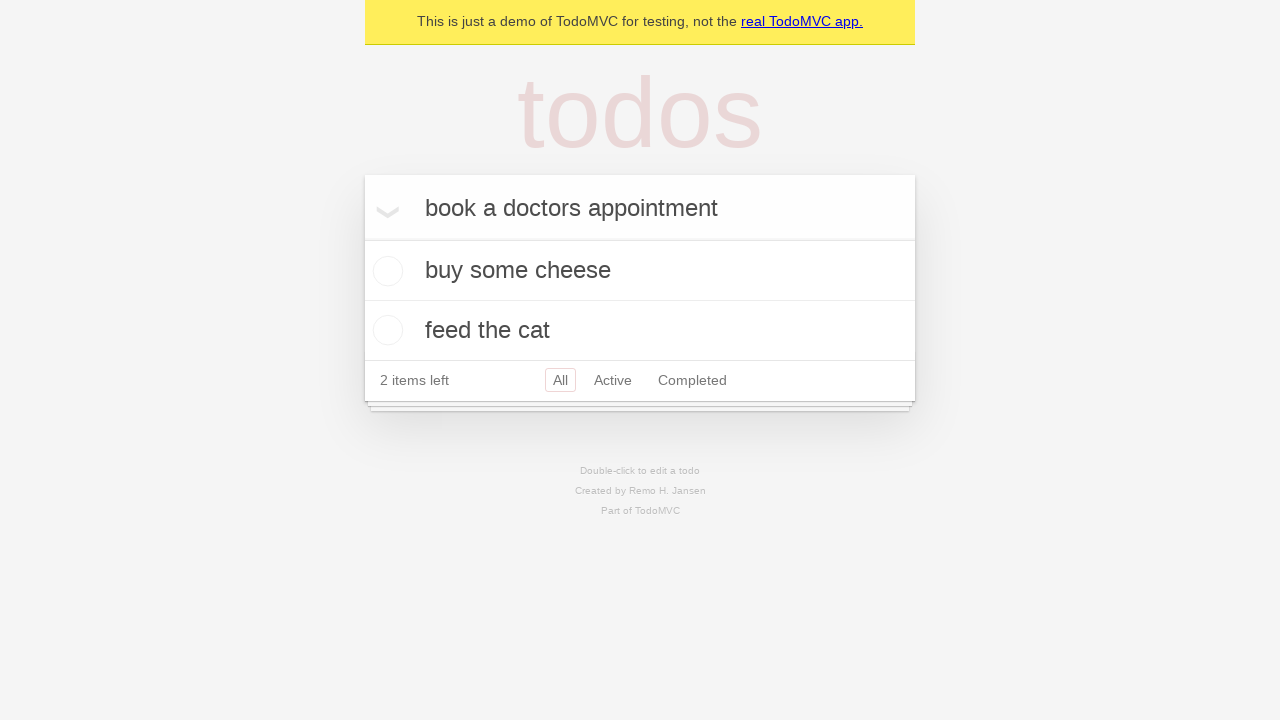

Pressed Enter to add third todo on internal:attr=[placeholder="What needs to be done?"i]
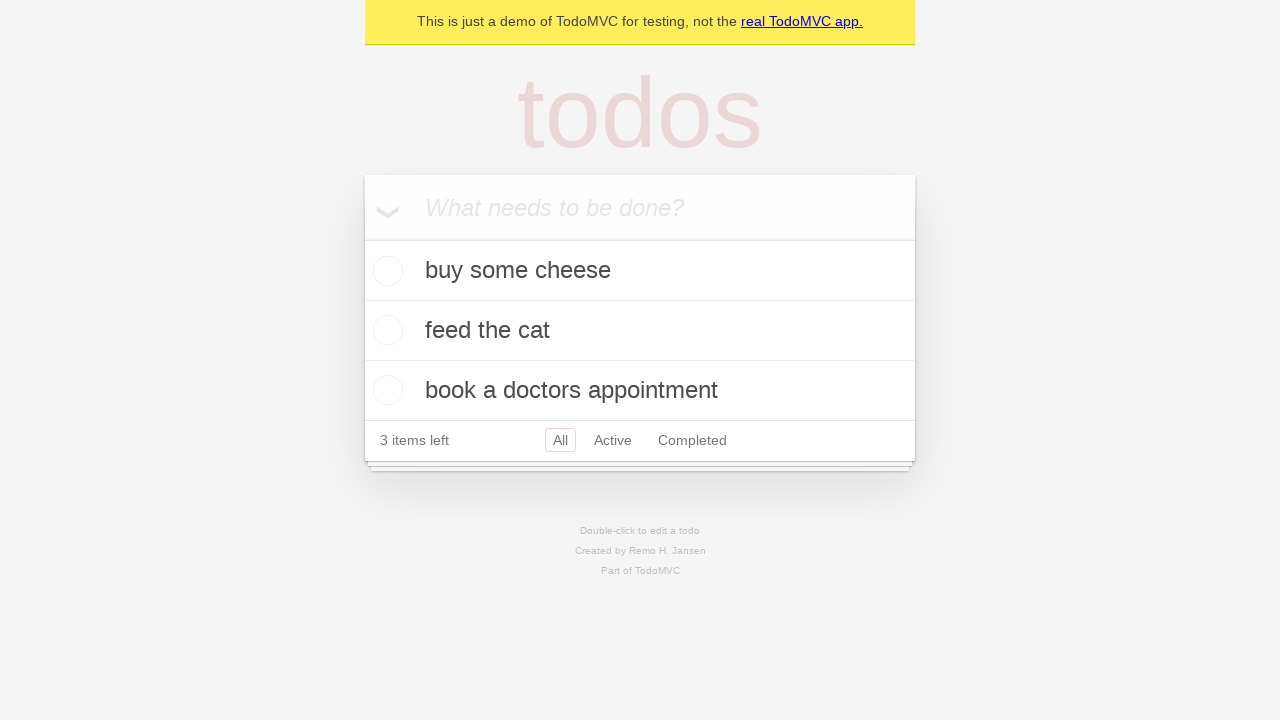

Checked 'Mark all as complete' checkbox to complete all todos at (362, 238) on internal:label="Mark all as complete"i
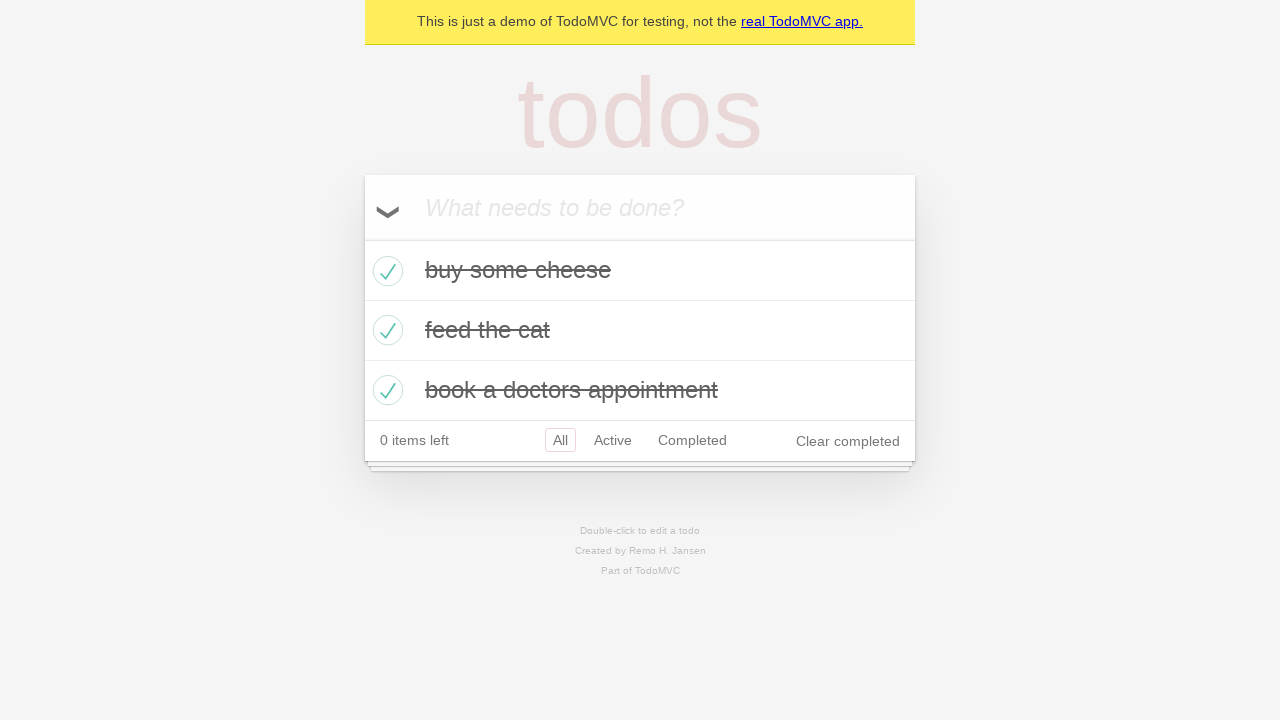

Unchecked 'Mark all as complete' checkbox to clear completed state of all todos at (362, 238) on internal:label="Mark all as complete"i
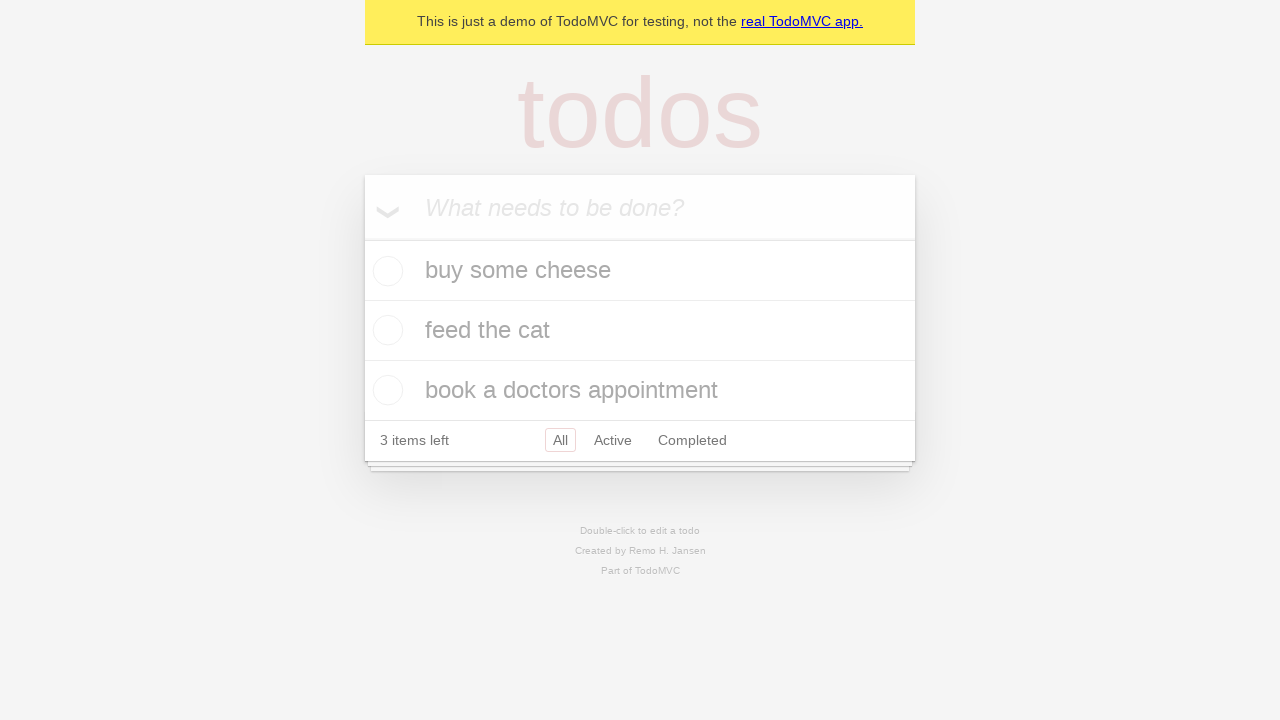

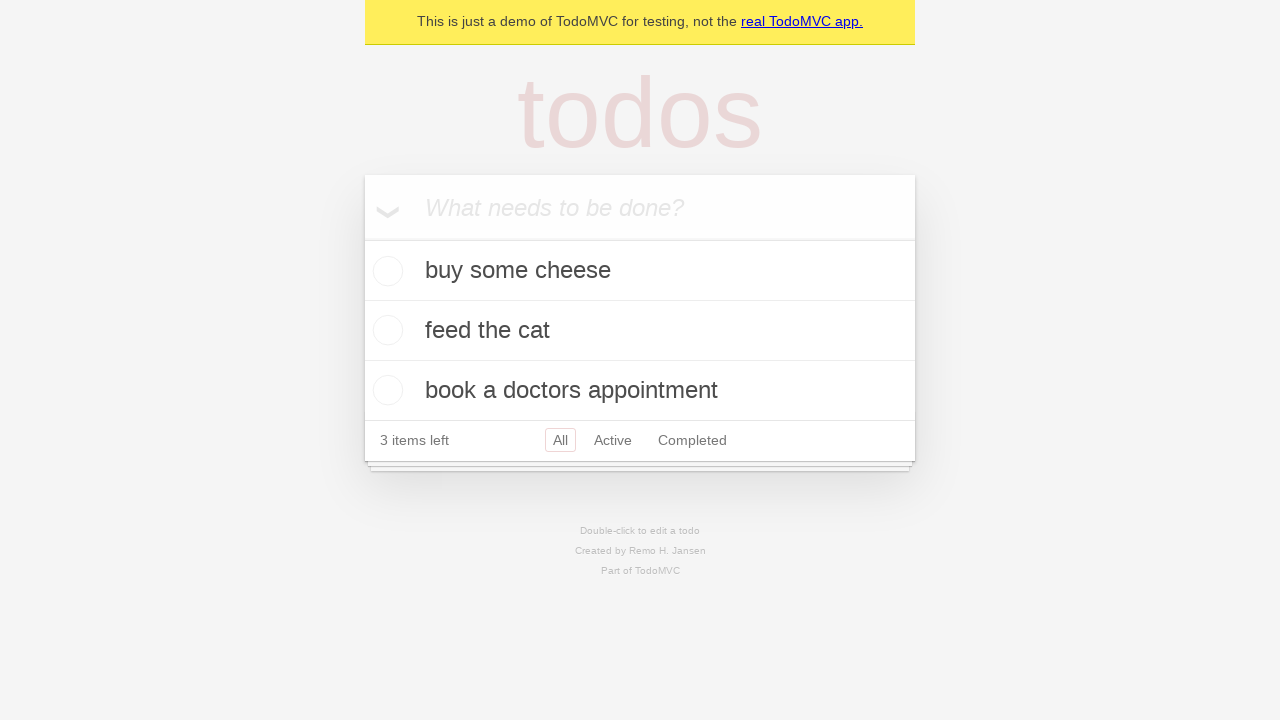